Tests the date picker component by navigating through the Components dropdown and interacting with the datepicker field

Starting URL: http://formy-project.herokuapp.com/

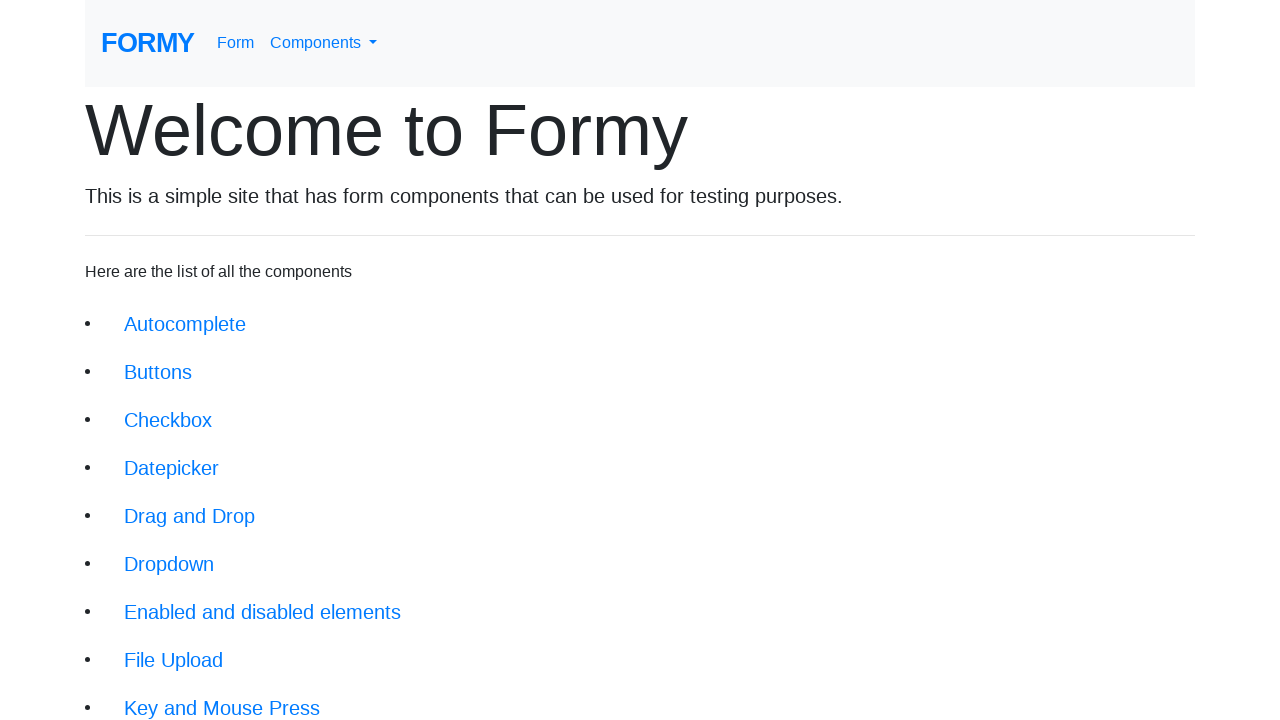

Waited for Components dropdown in navbar to load
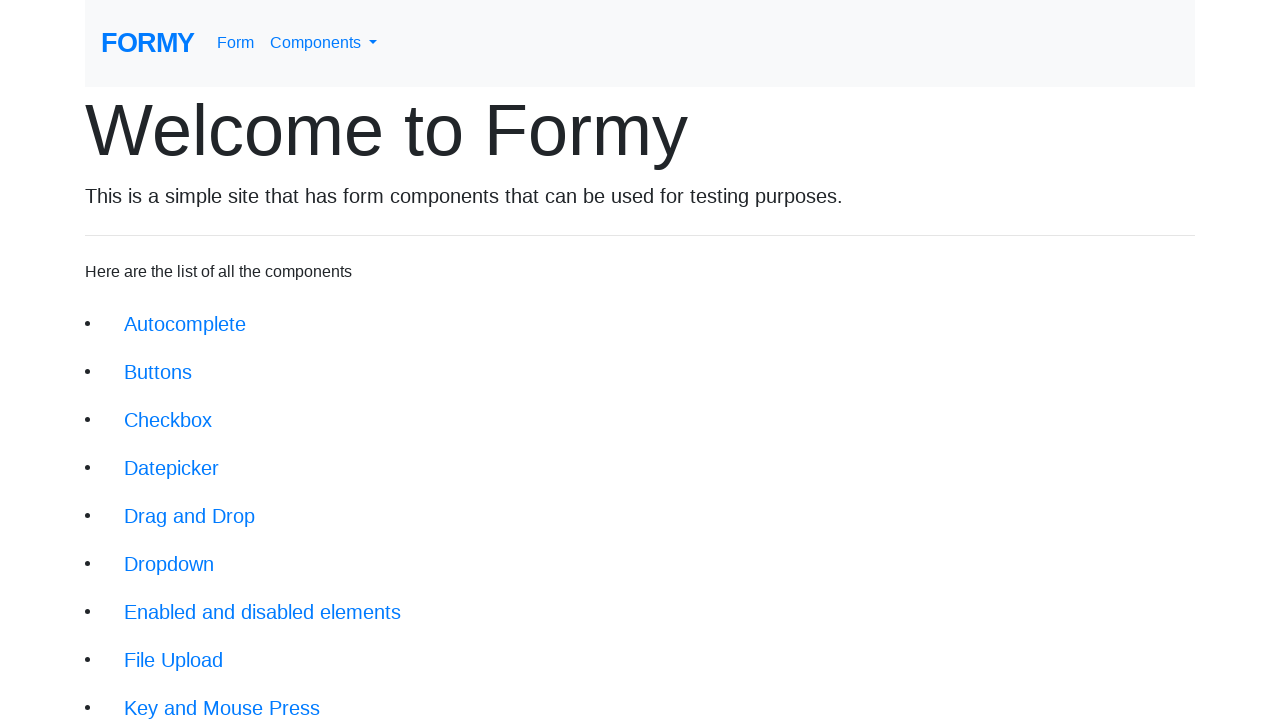

Clicked Components dropdown in navbar at (324, 43) on #navbarDropdownMenuLink
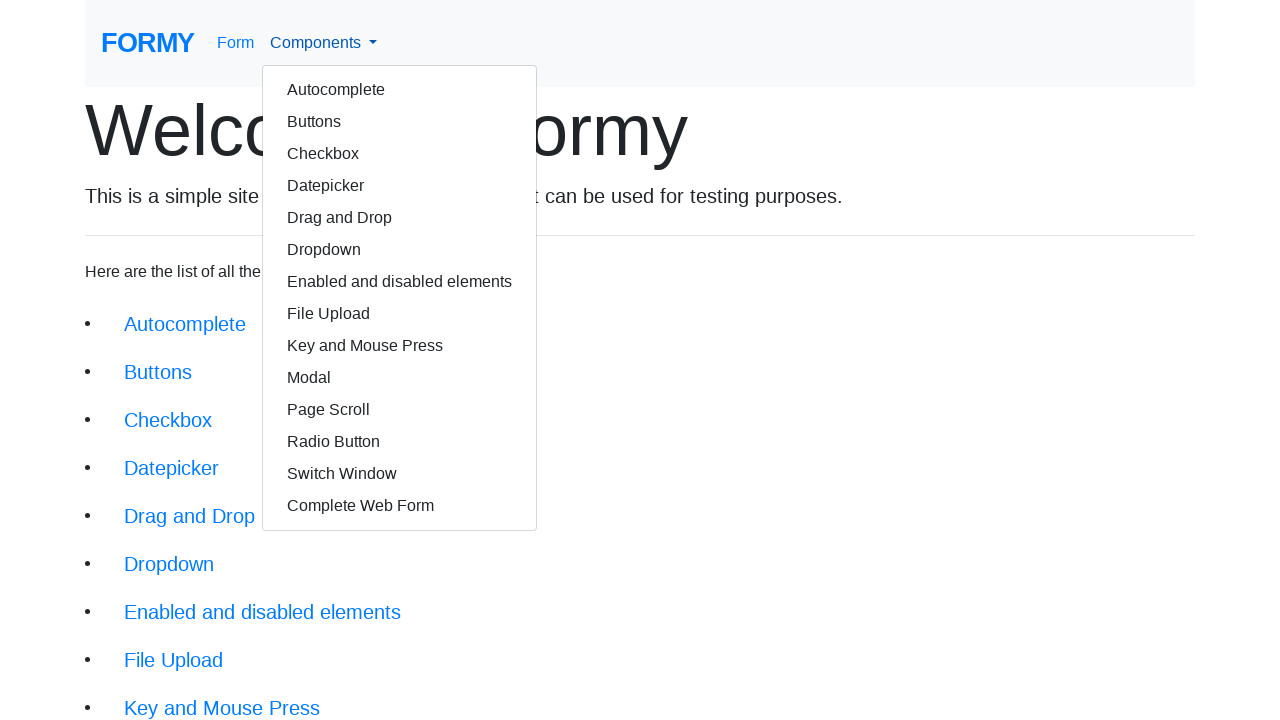

Clicked Datepicker option from Components dropdown at (172, 468) on a.btn.btn-lg[href='/datepicker']
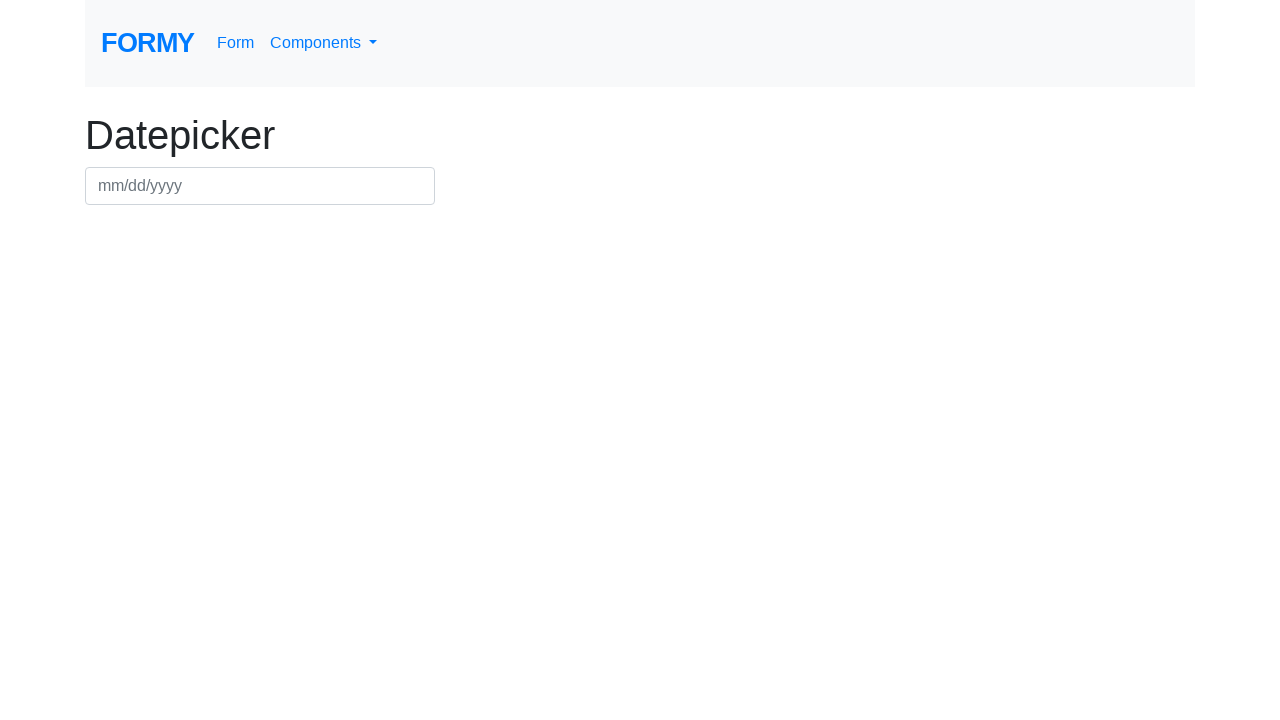

Waited for datepicker input field to load
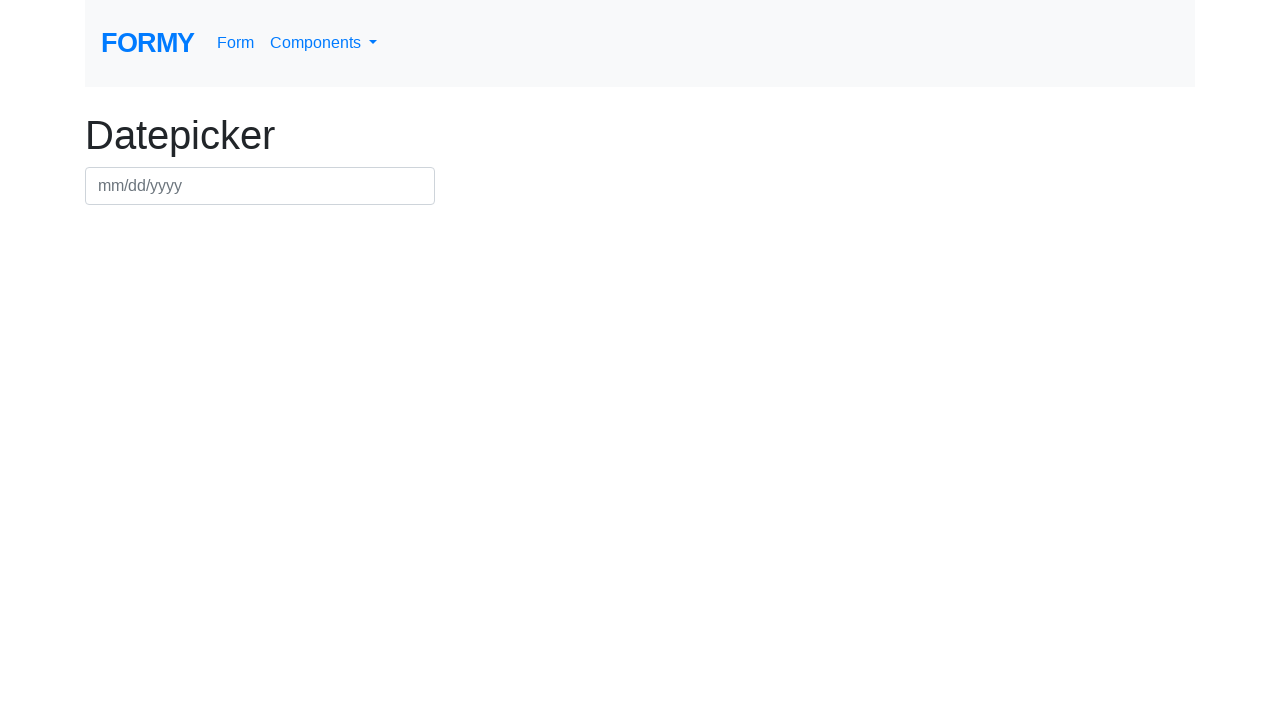

Clicked datepicker input field to open calendar at (260, 186) on #datepicker
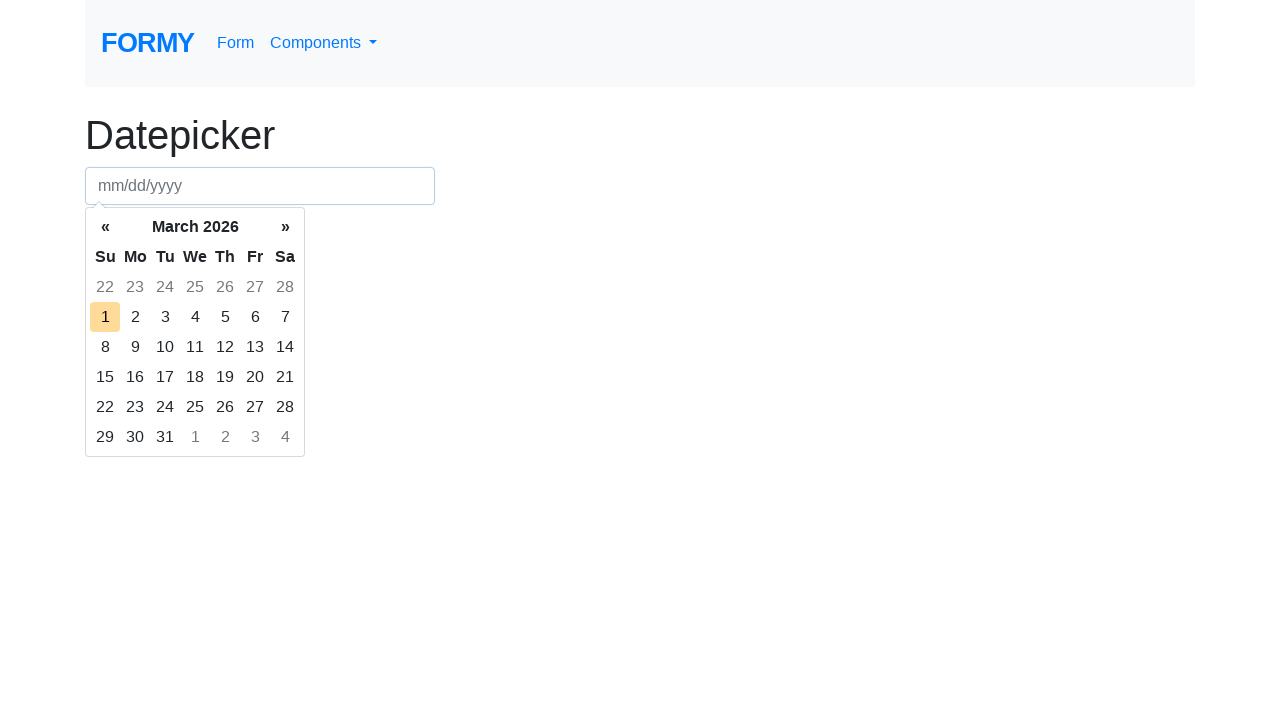

Selected day 15 from the calendar at (105, 377) on td:has-text('15')
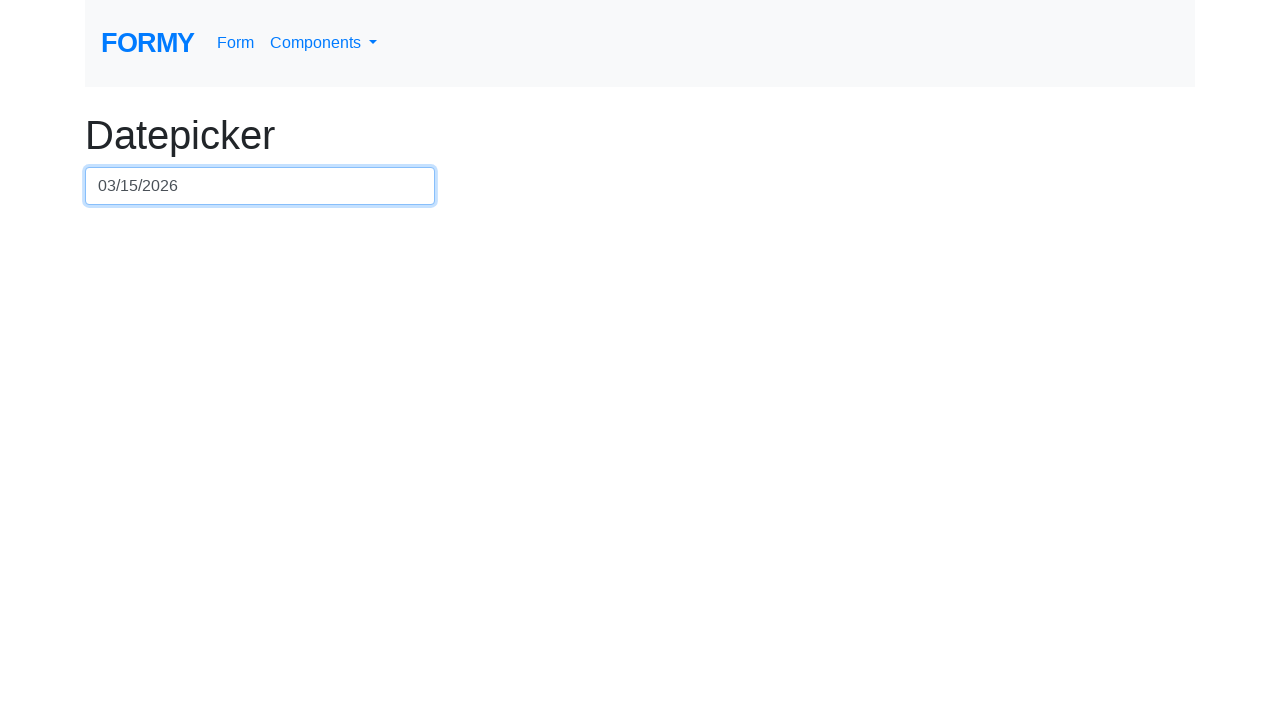

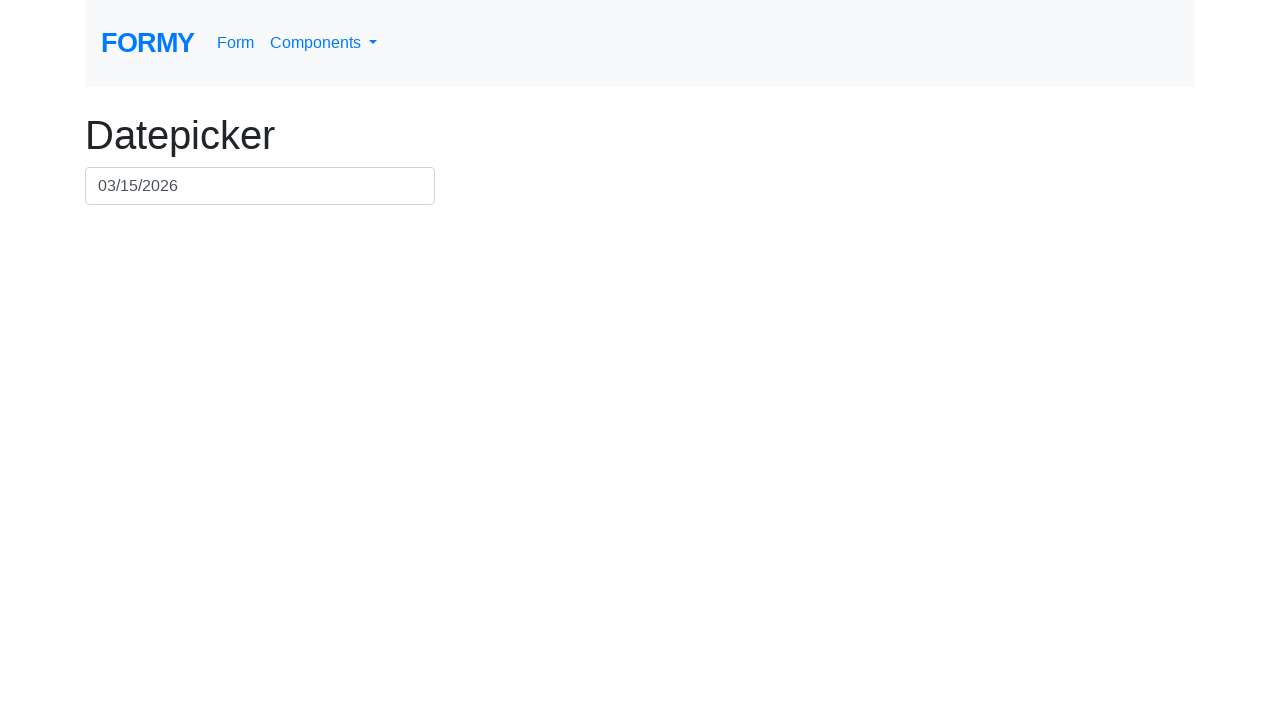